Tests navigation to the Install page by clicking the "to deploy Allure TestOps" link and verifying the URL and page header.

Starting URL: https://docs.qameta.io/allure-testops/

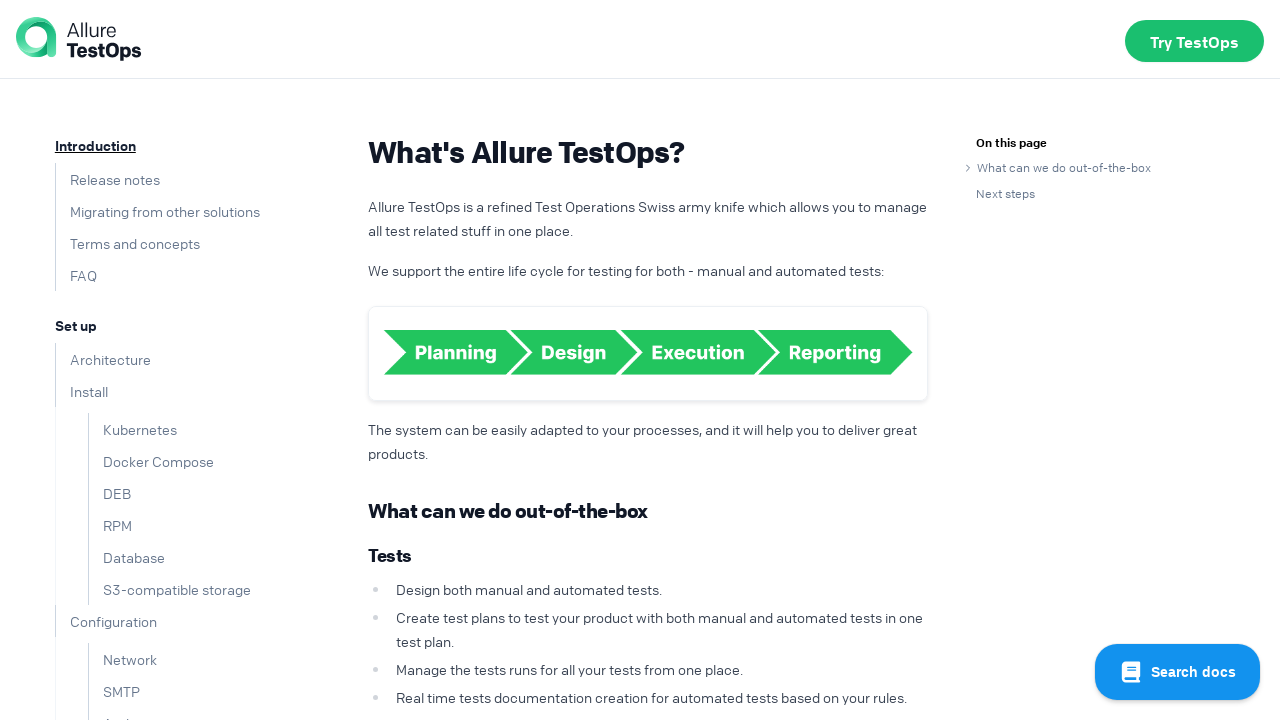

Verified 'to deploy Allure TestOps' link is visible
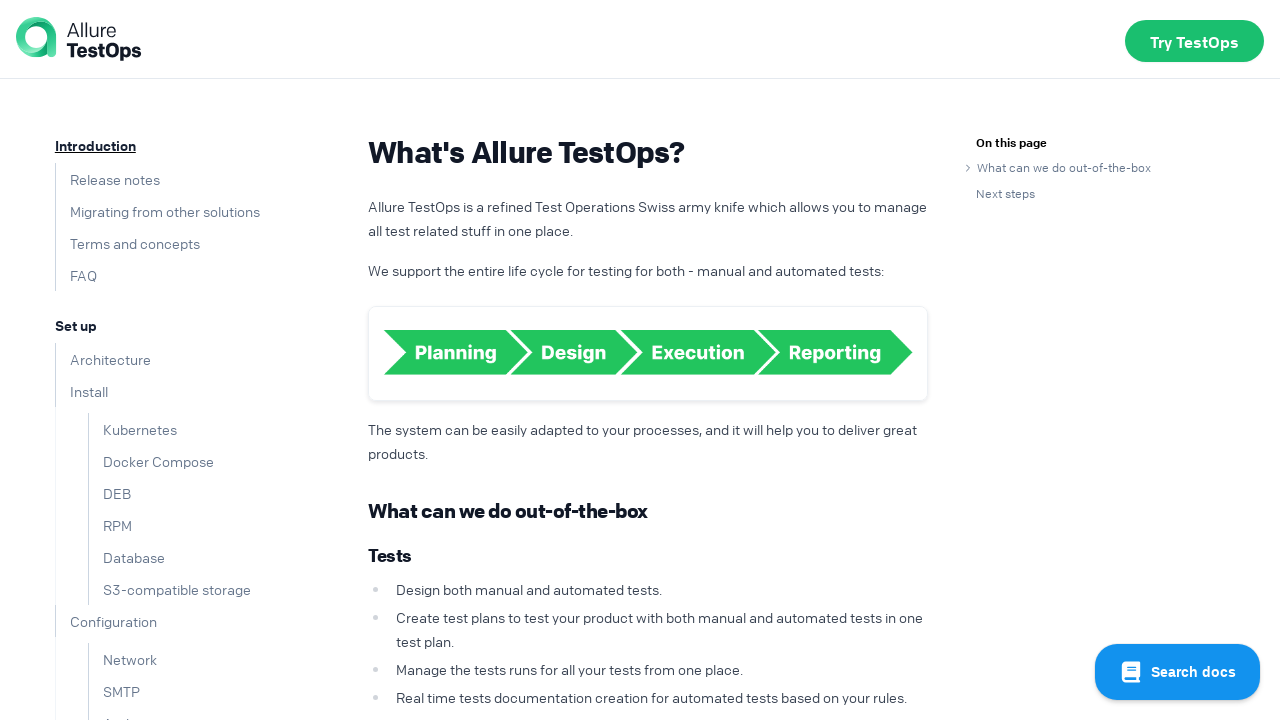

Clicked 'to deploy Allure TestOps' link at (818, 487) on a >> internal:has-text="to deploy Allure TestOps"i
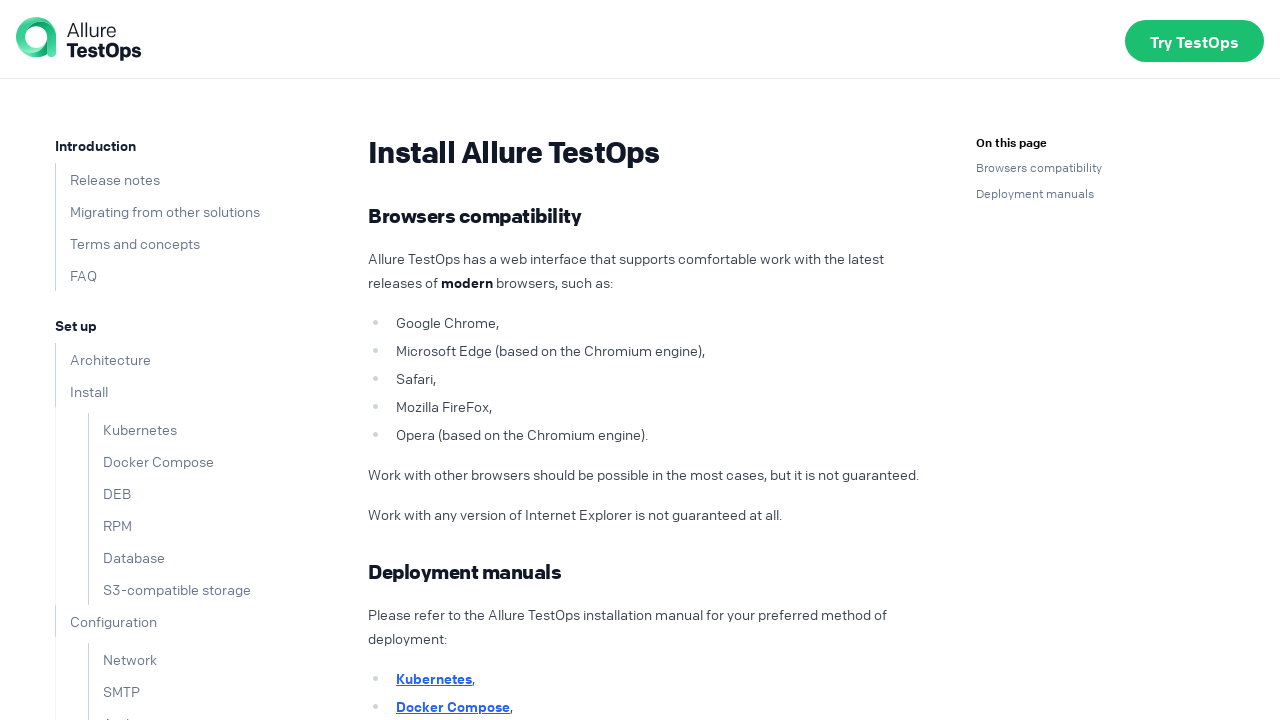

Verified URL contains 'install'
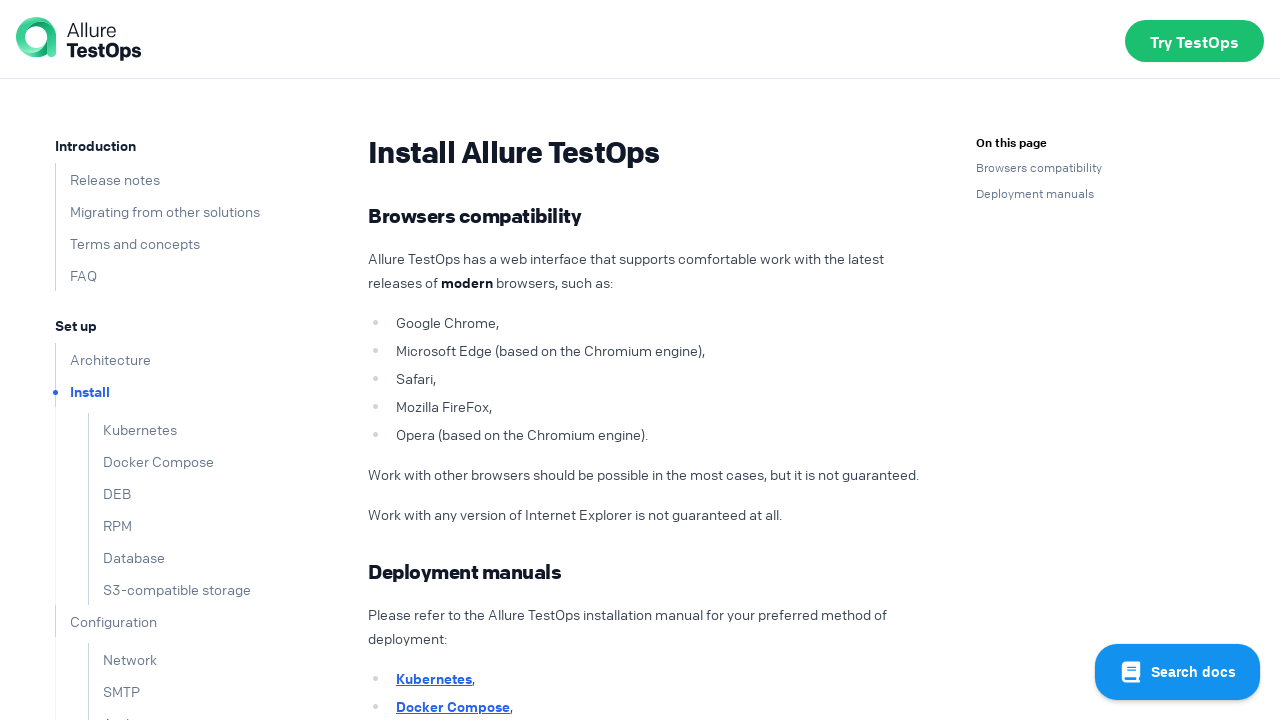

Verified page header displays 'Install Allure TestOps'
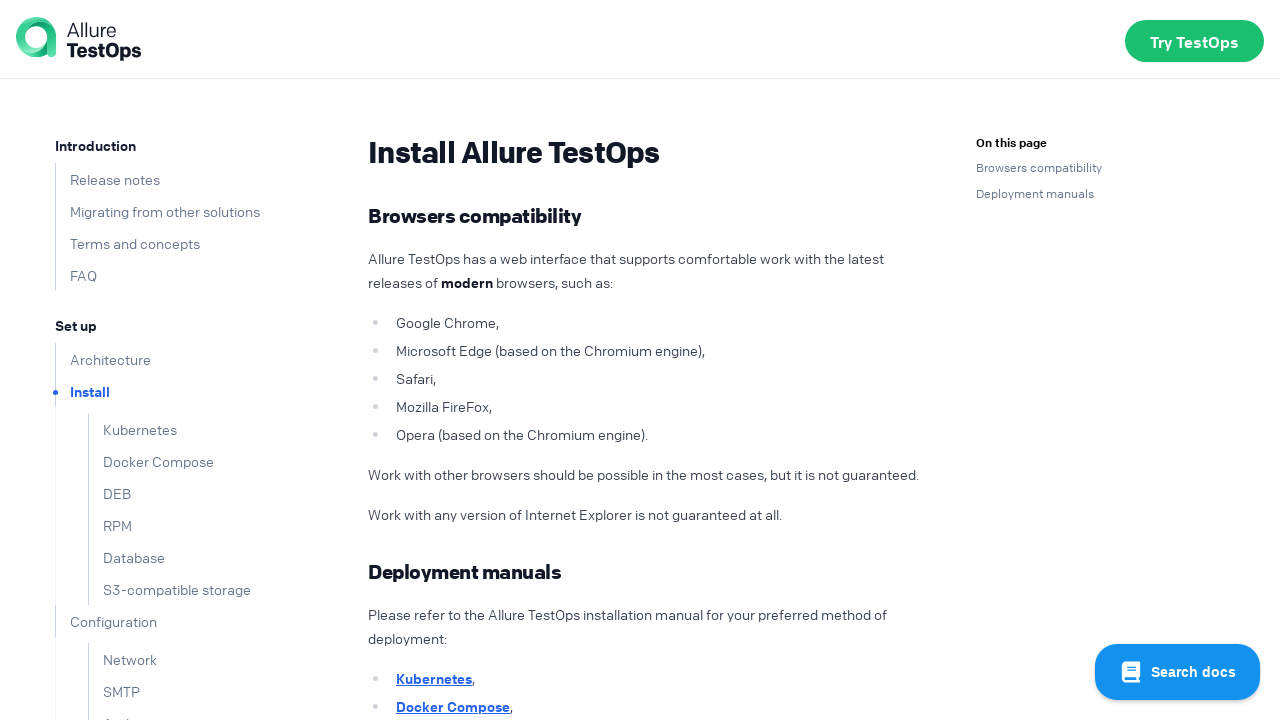

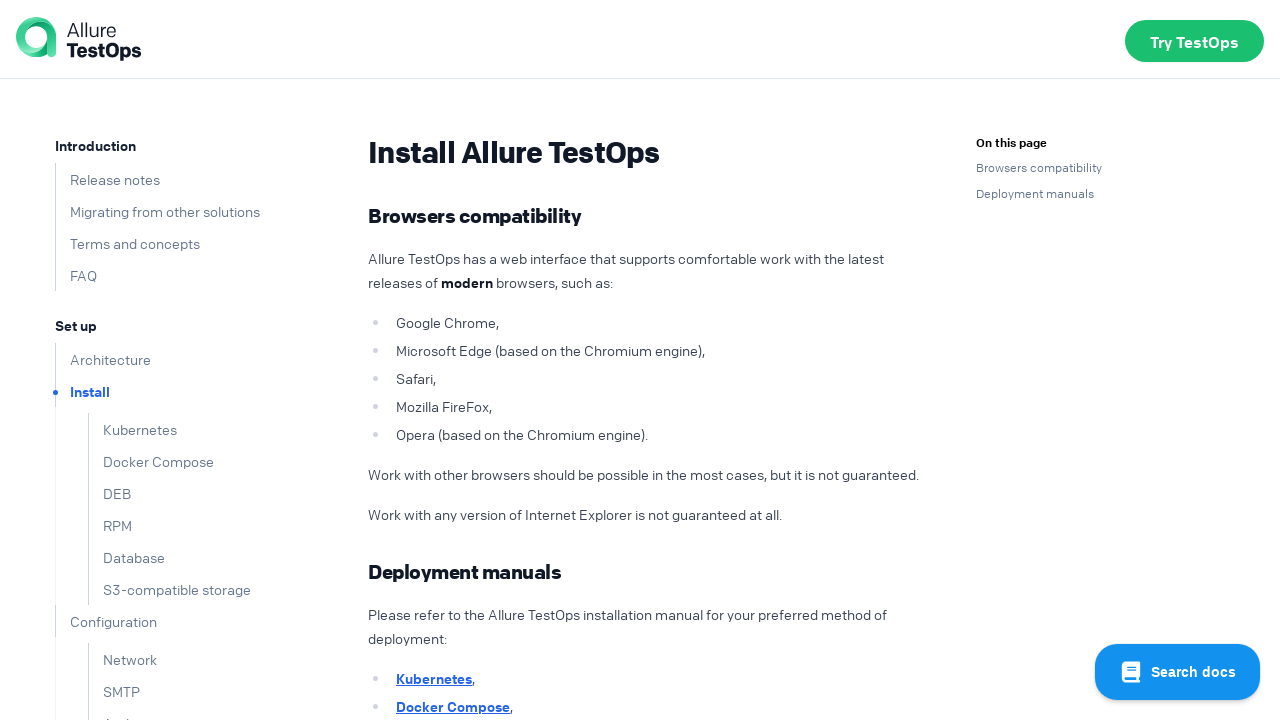